Tests radio button functionality by iterating through and clicking each radio button in two groups, then verifying their checked status

Starting URL: https://echoecho.com/htmlforms10.htm

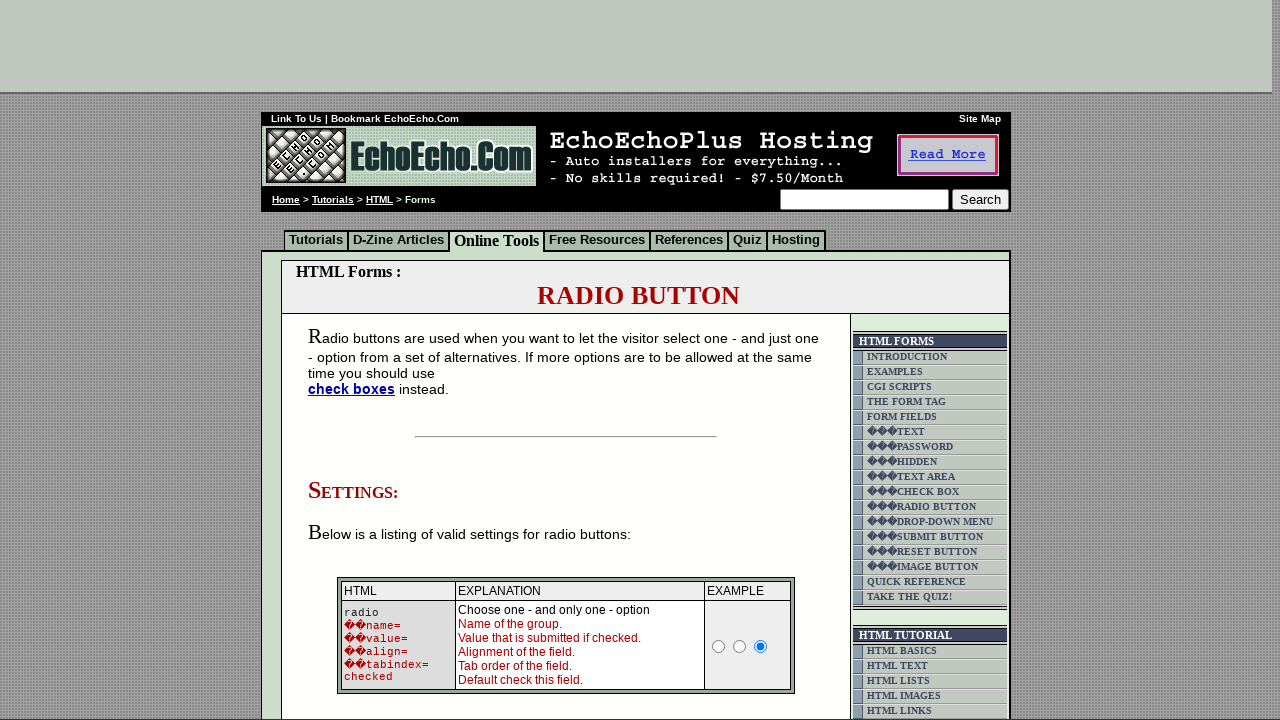

Located radio button table element using XPath
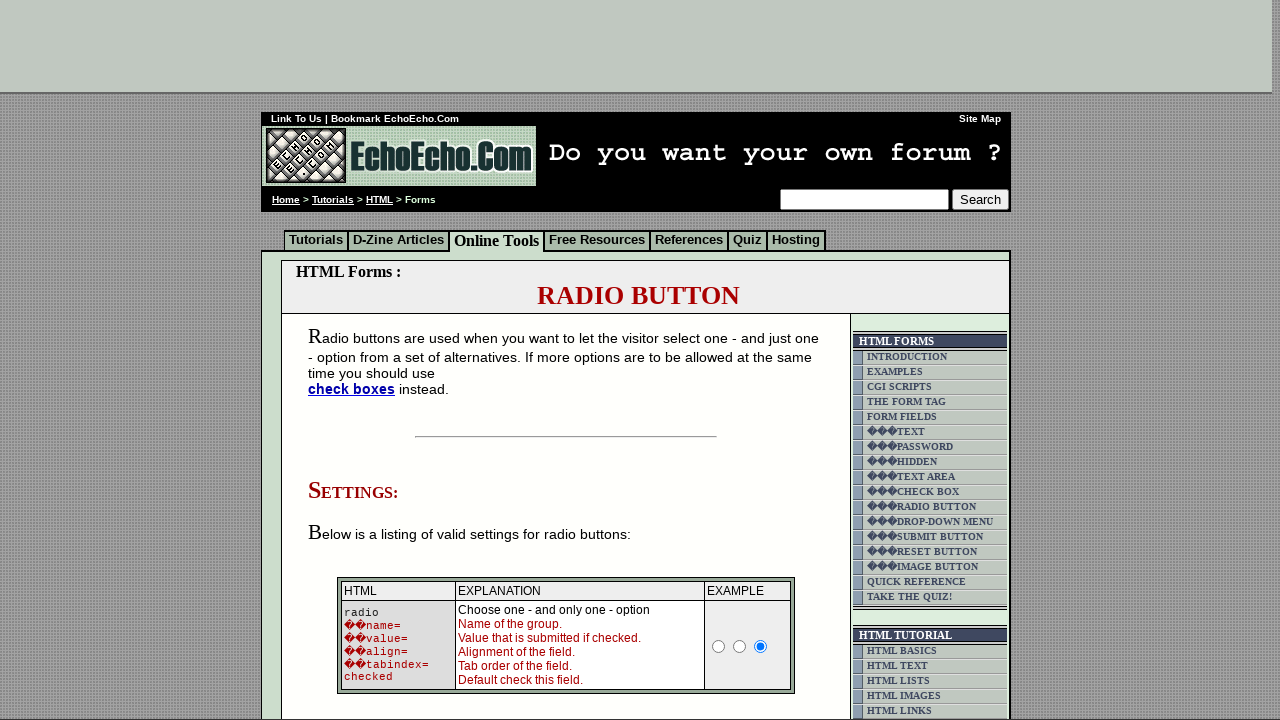

Located table data with class 'table5'
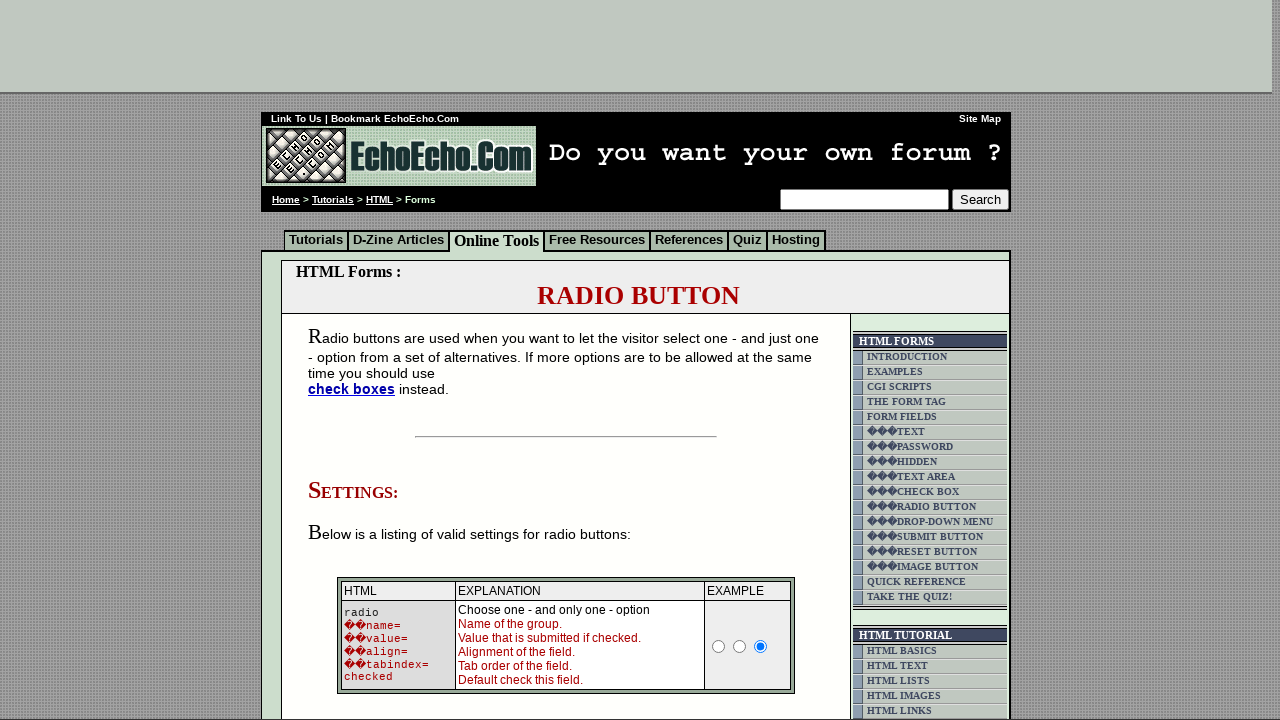

Retrieved all radio buttons - found 6 buttons
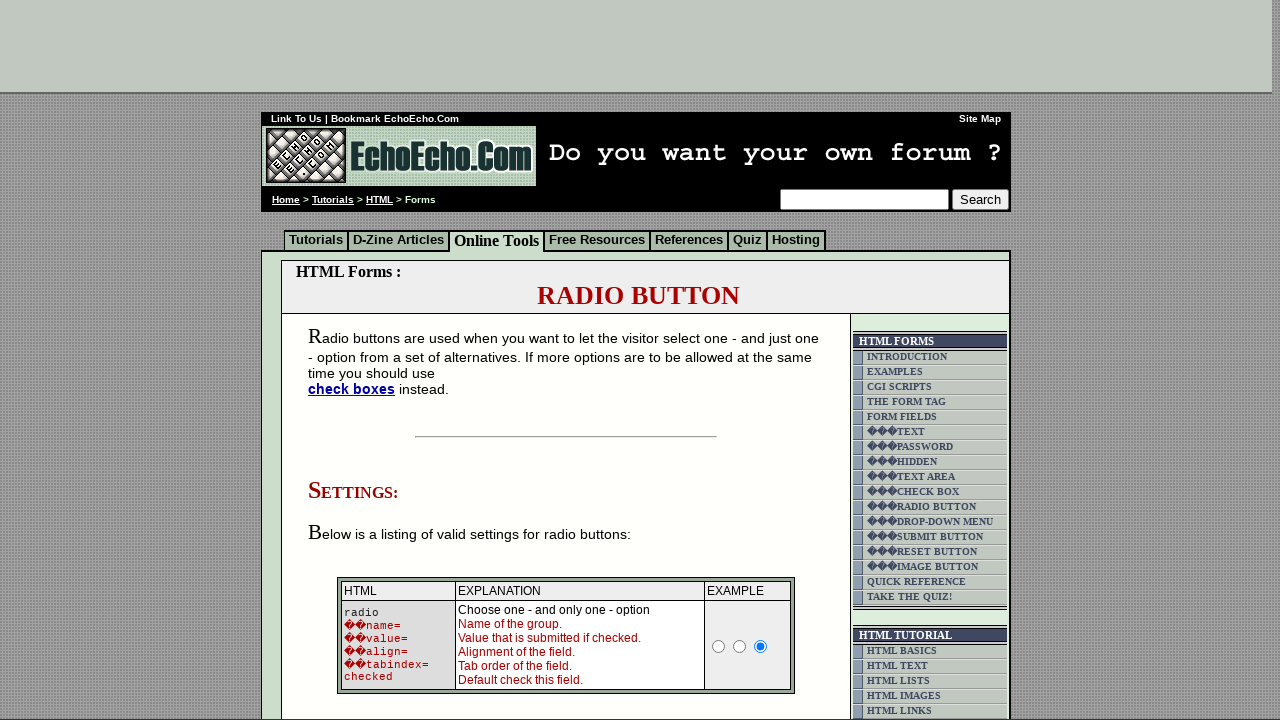

Clicked radio button at index 0 at (356, 360) on xpath=/html/body/div[2]/table[9]/tbody/tr/td[4]/table/tbody/tr/td/div/span/form/
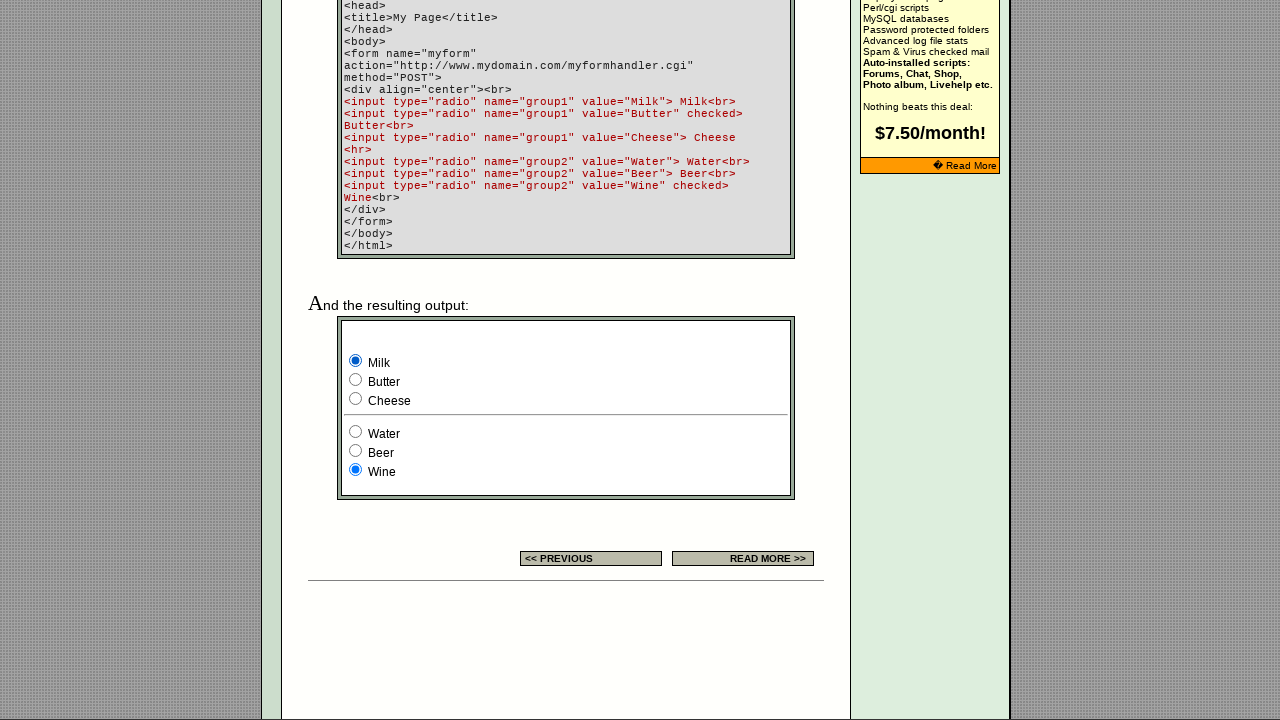

Clicked radio button at index 1 at (356, 380) on xpath=/html/body/div[2]/table[9]/tbody/tr/td[4]/table/tbody/tr/td/div/span/form/
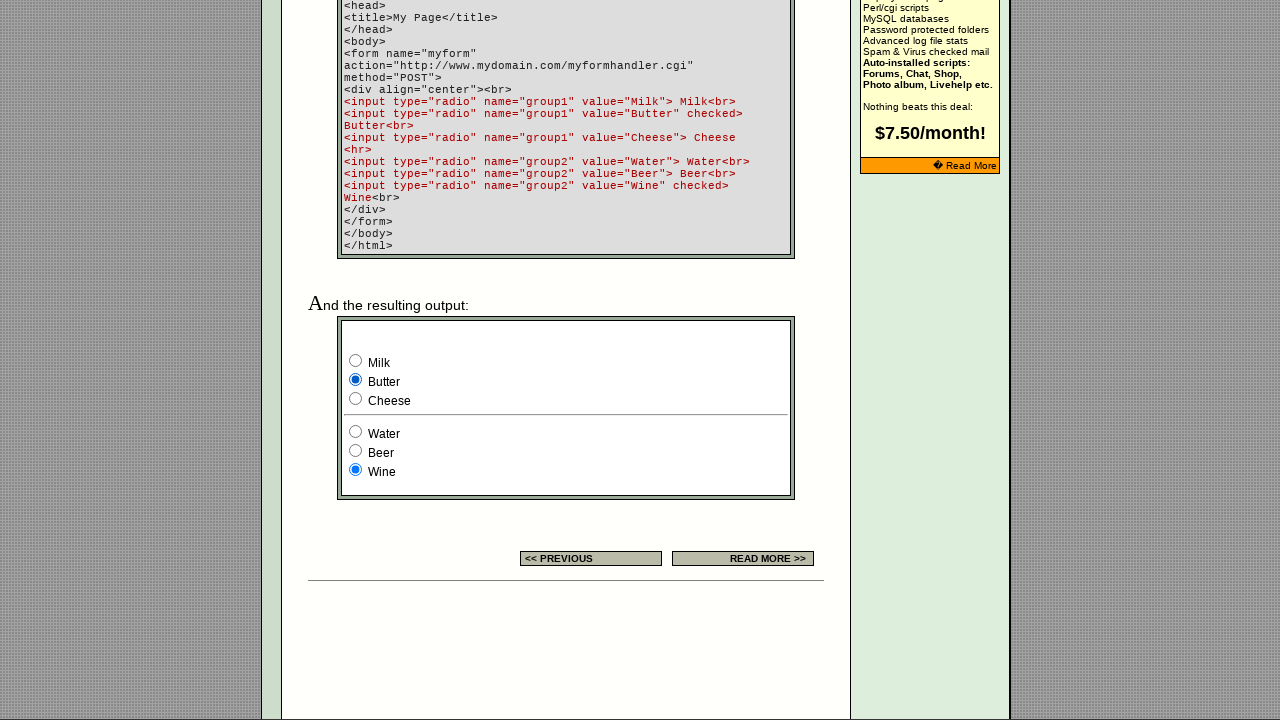

Clicked radio button at index 2 at (356, 398) on xpath=/html/body/div[2]/table[9]/tbody/tr/td[4]/table/tbody/tr/td/div/span/form/
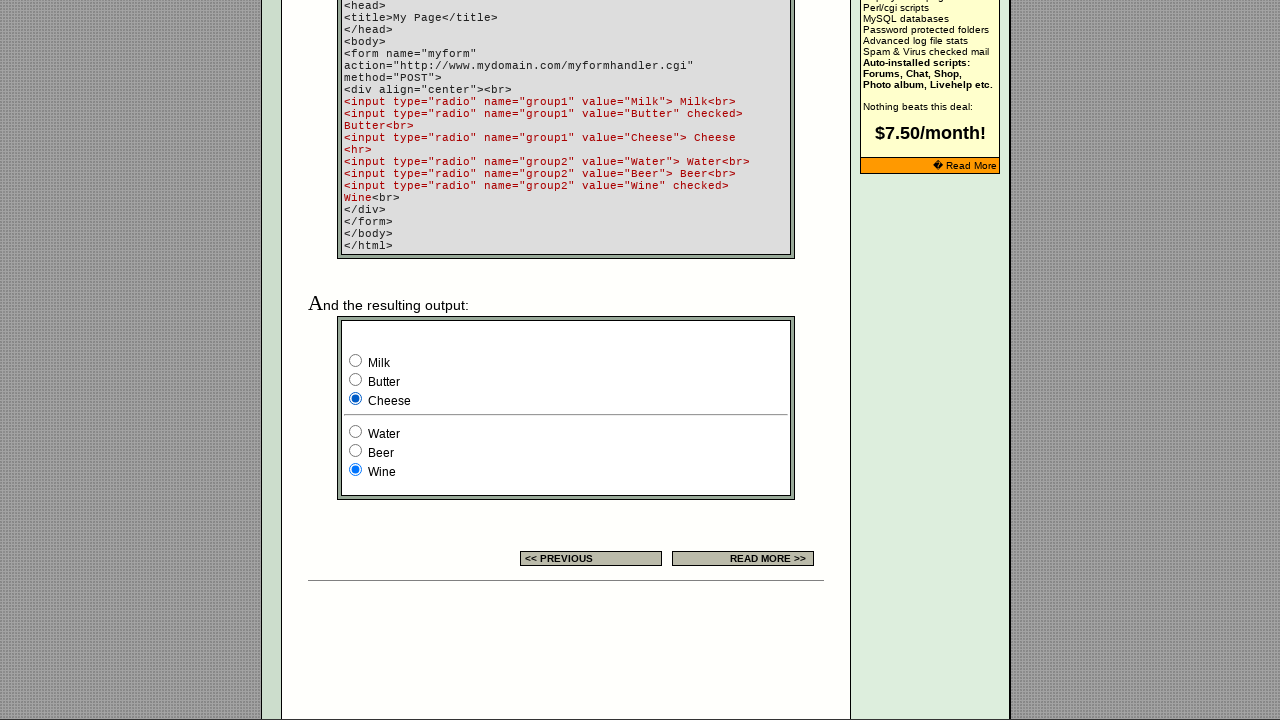

Clicked radio button at index 3 at (356, 432) on xpath=/html/body/div[2]/table[9]/tbody/tr/td[4]/table/tbody/tr/td/div/span/form/
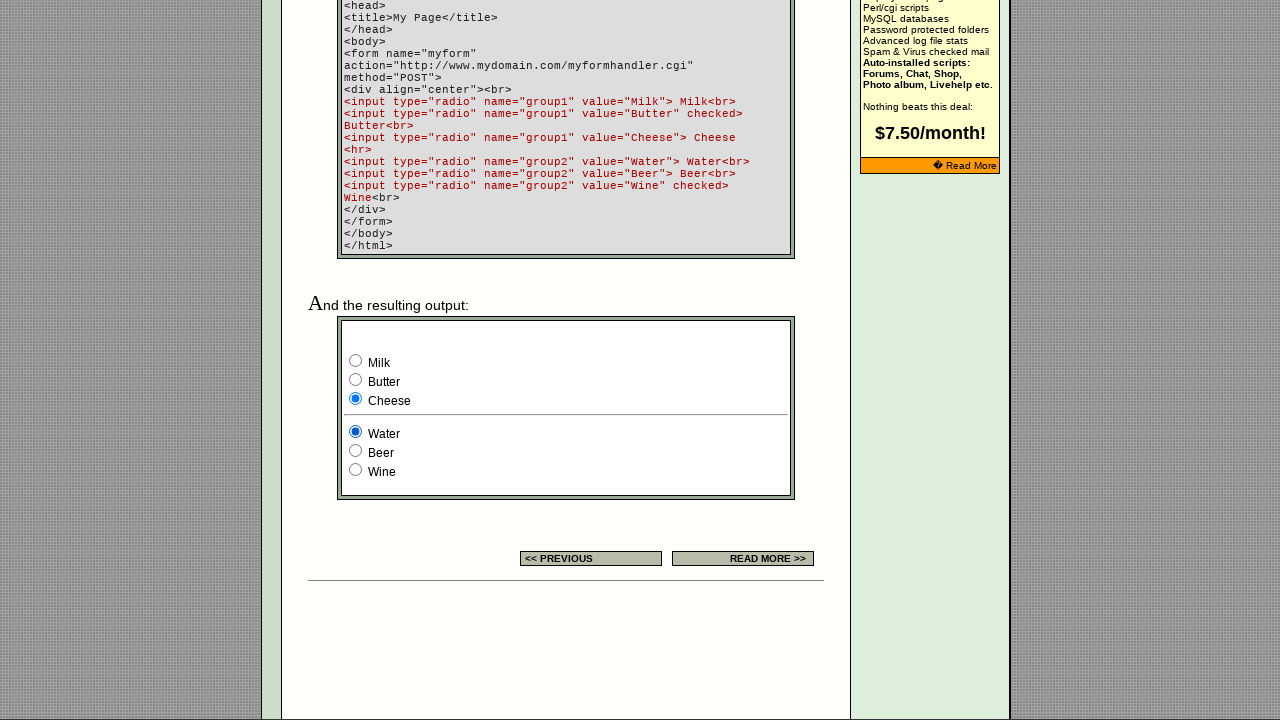

Clicked radio button at index 4 at (356, 450) on xpath=/html/body/div[2]/table[9]/tbody/tr/td[4]/table/tbody/tr/td/div/span/form/
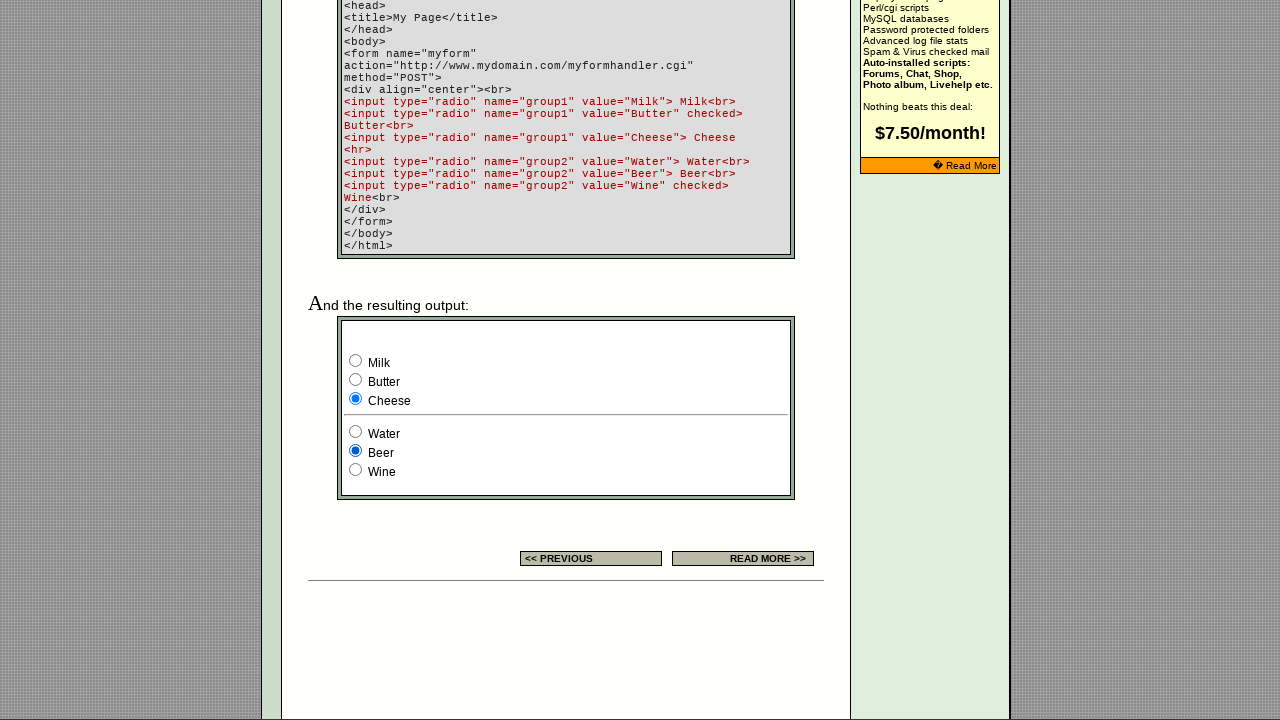

Clicked radio button at index 5 at (356, 470) on xpath=/html/body/div[2]/table[9]/tbody/tr/td[4]/table/tbody/tr/td/div/span/form/
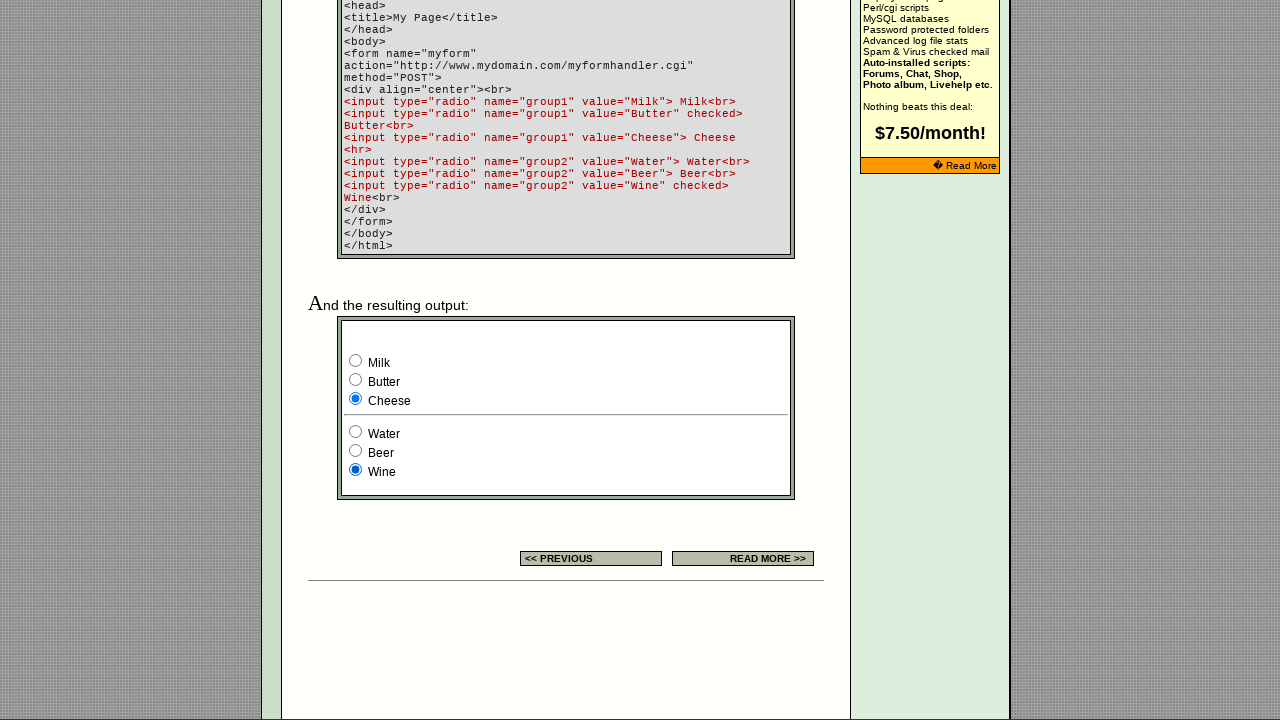

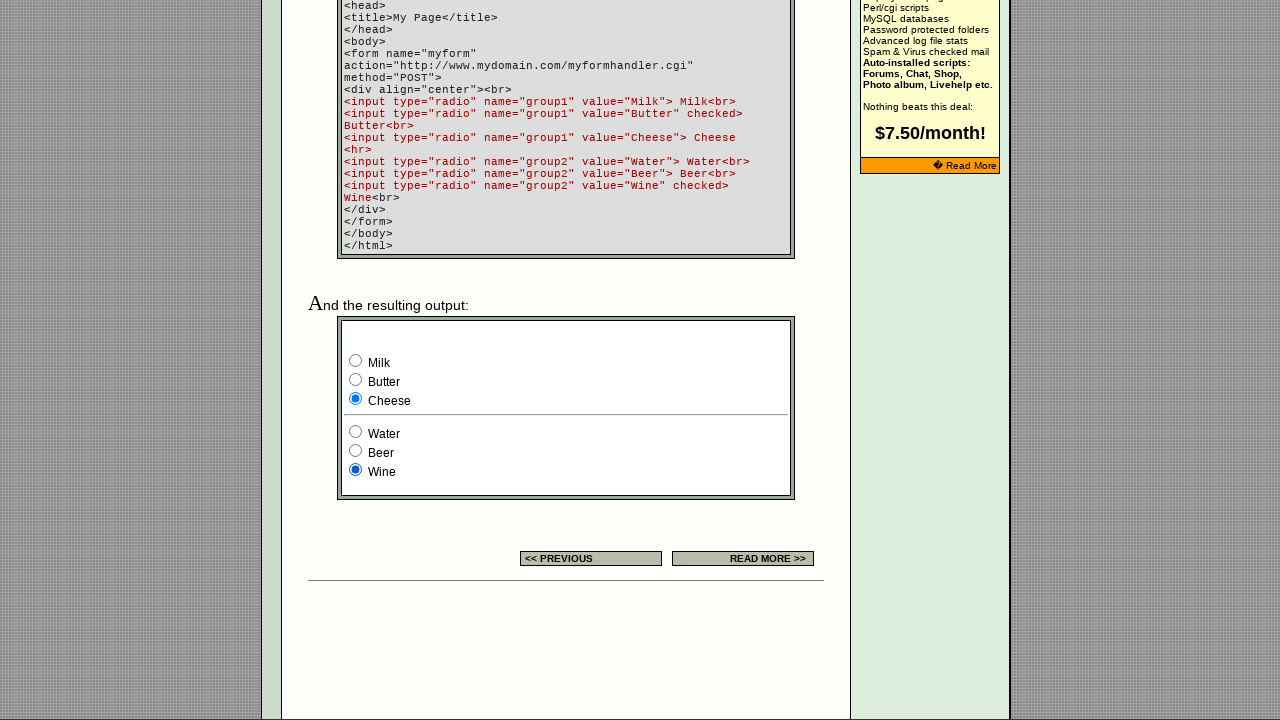